Tests navigation to HTTP status codes page, clicks on the 200 status code link, and verifies the page displays the correct status code message

Starting URL: http://the-internet.herokuapp.com/status_codes

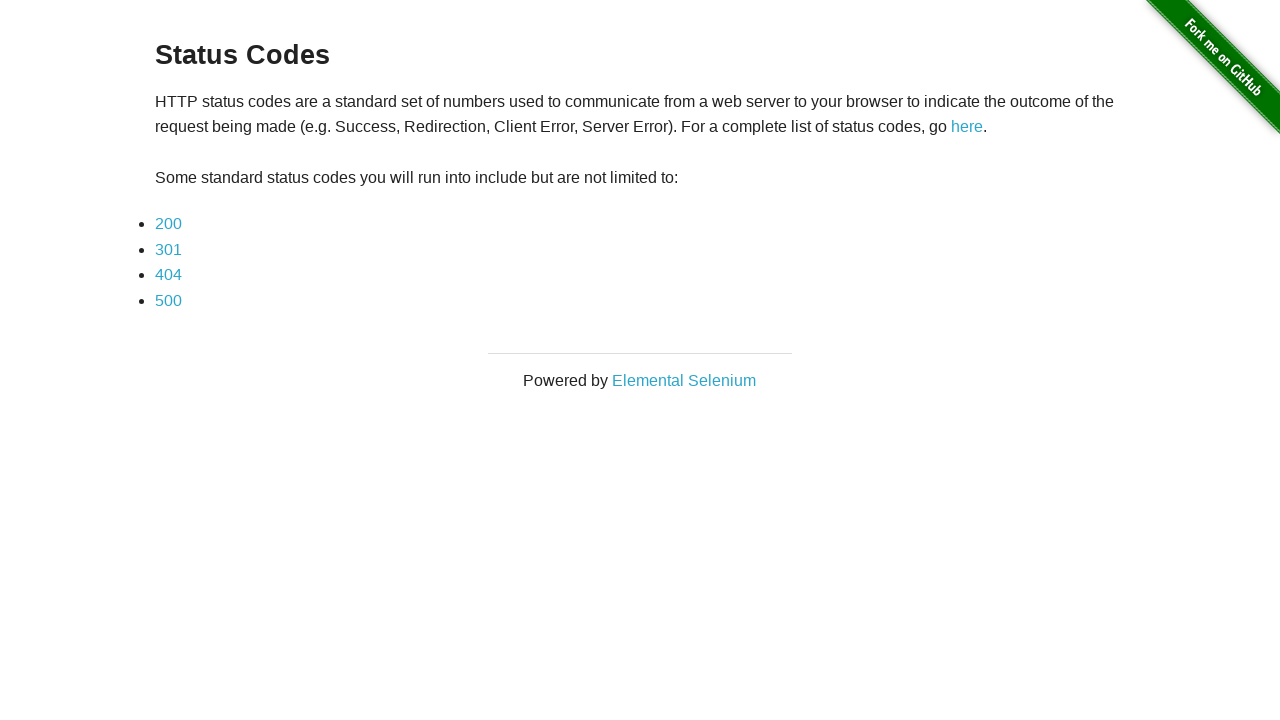

Navigated to HTTP status codes page
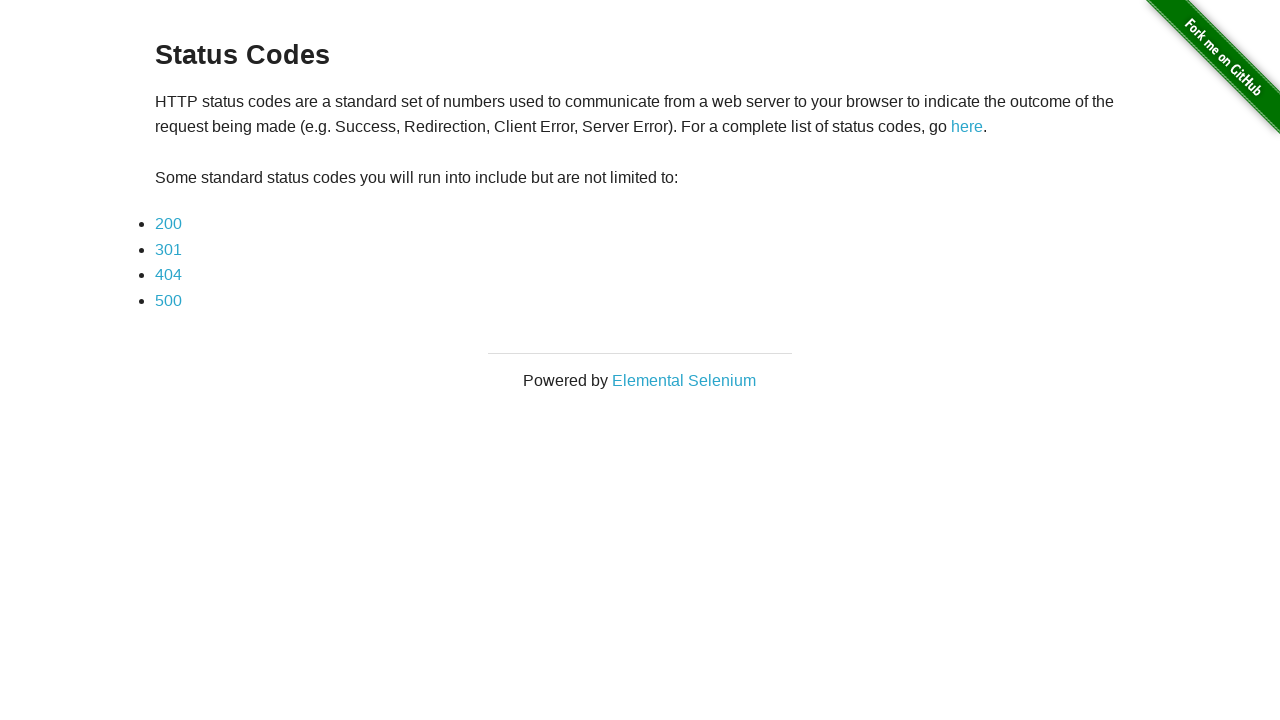

Clicked on the 200 status code link at (168, 224) on a[href='status_codes/200']
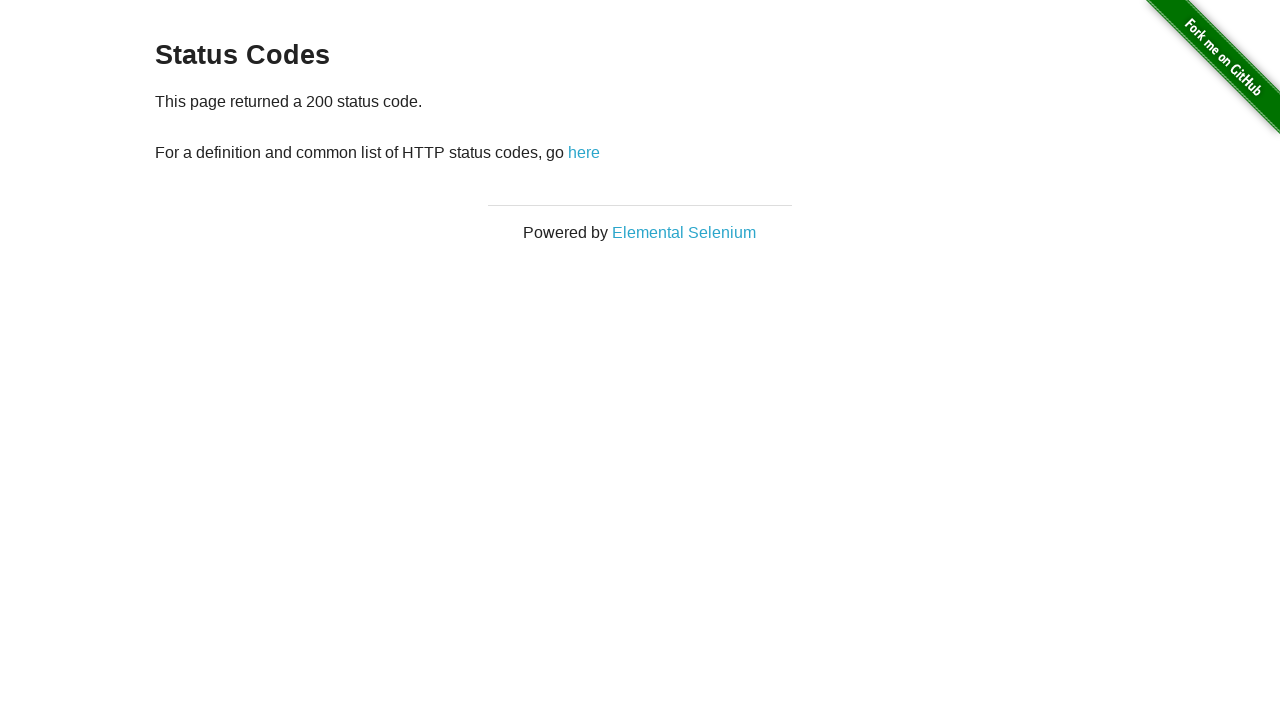

Content loaded and status code message is visible
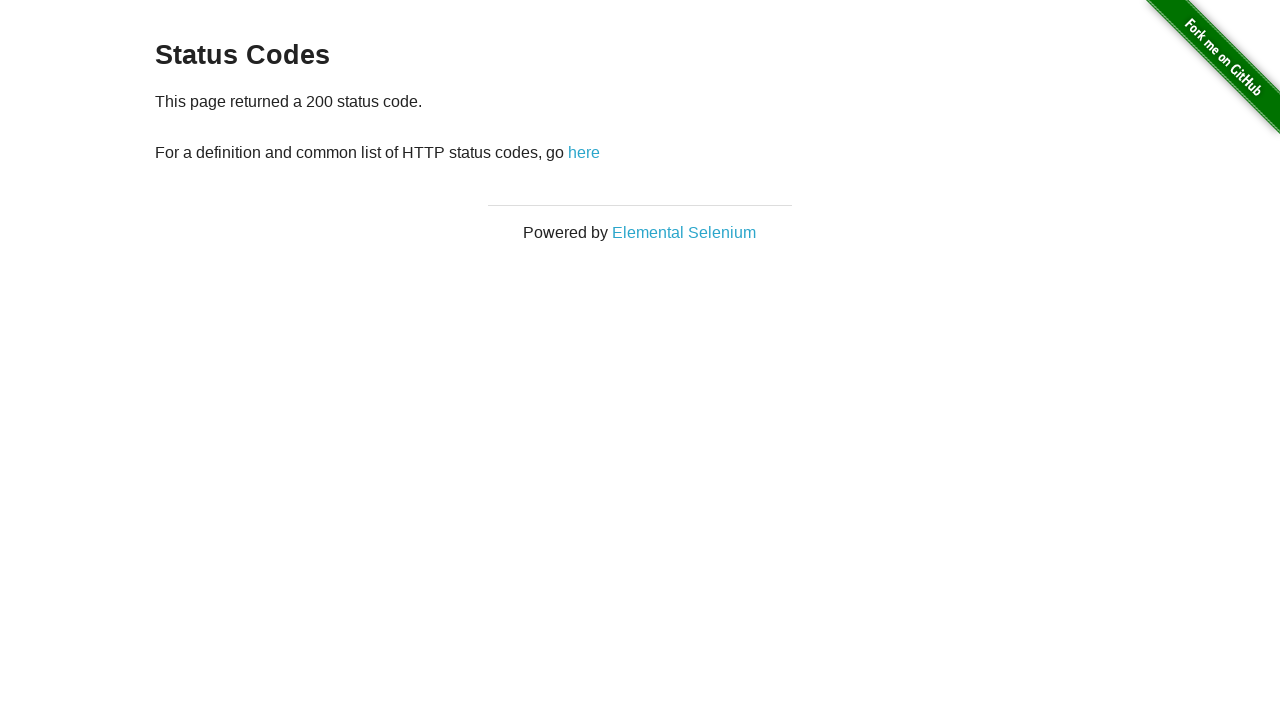

Verified that status code 200 message is displayed
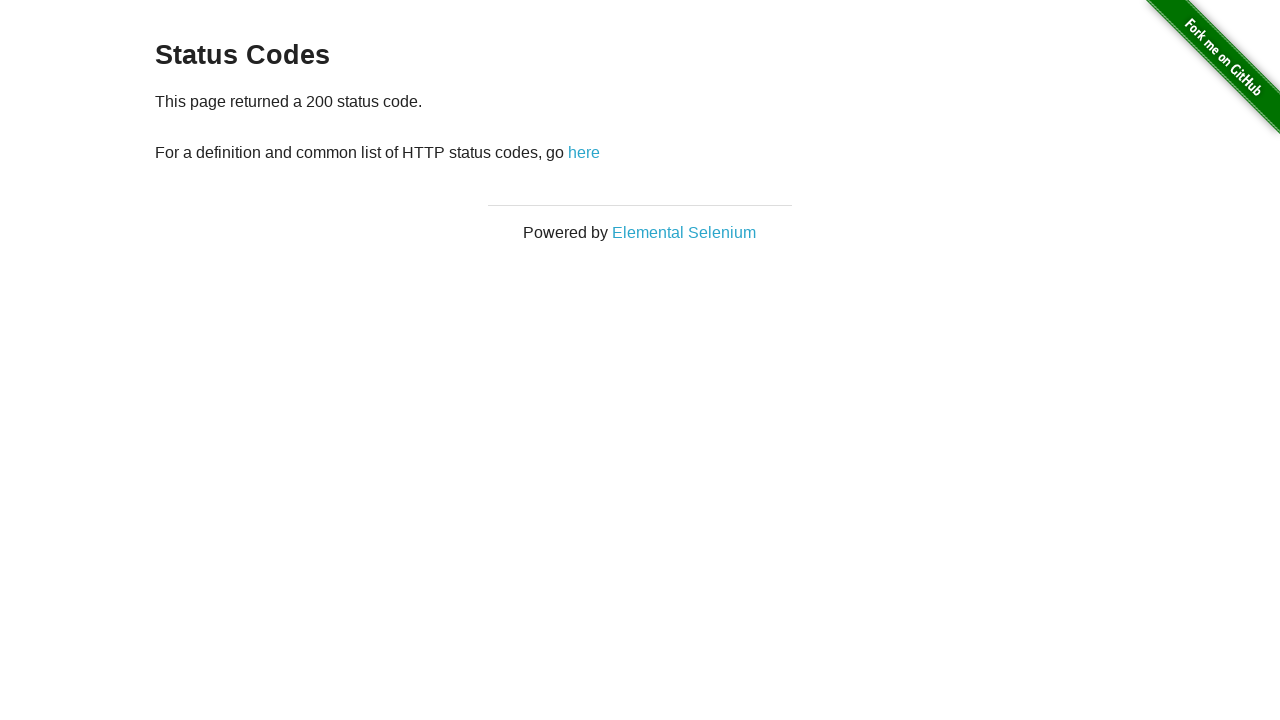

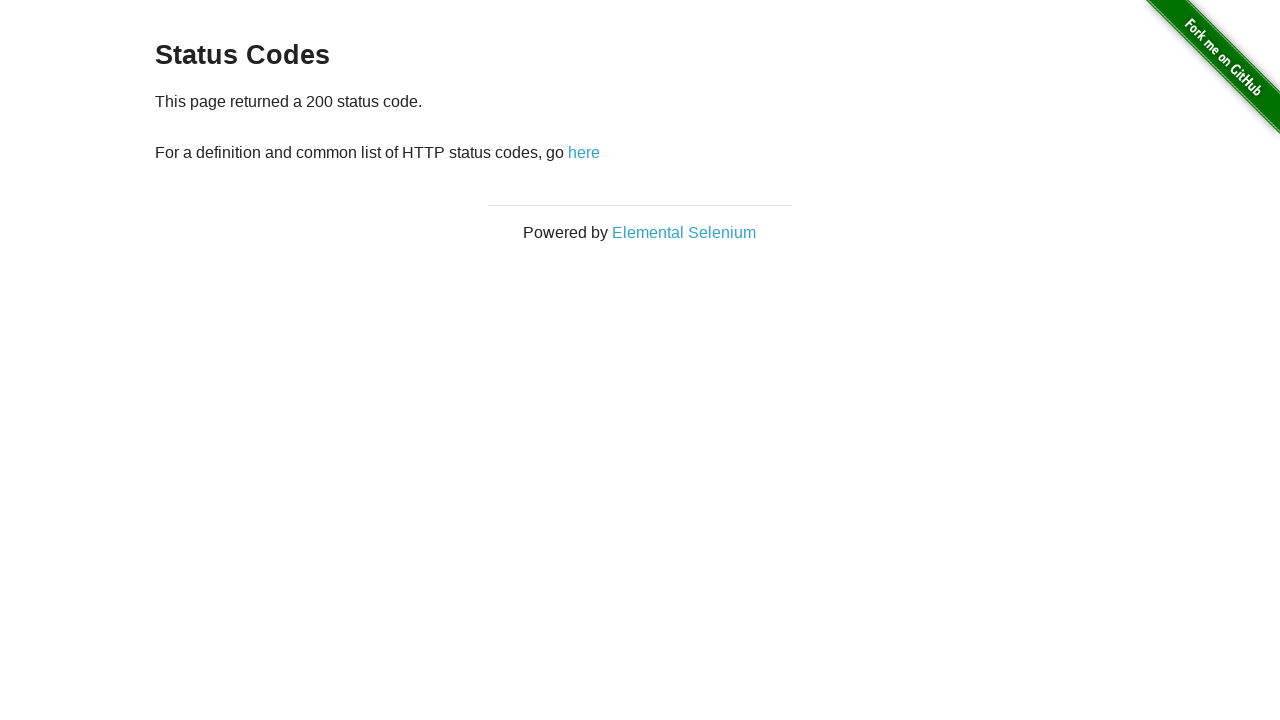